Tests that the Koel app login page loads correctly by navigating to the URL and verifying the page loads successfully

Starting URL: https://qa.koel.app/

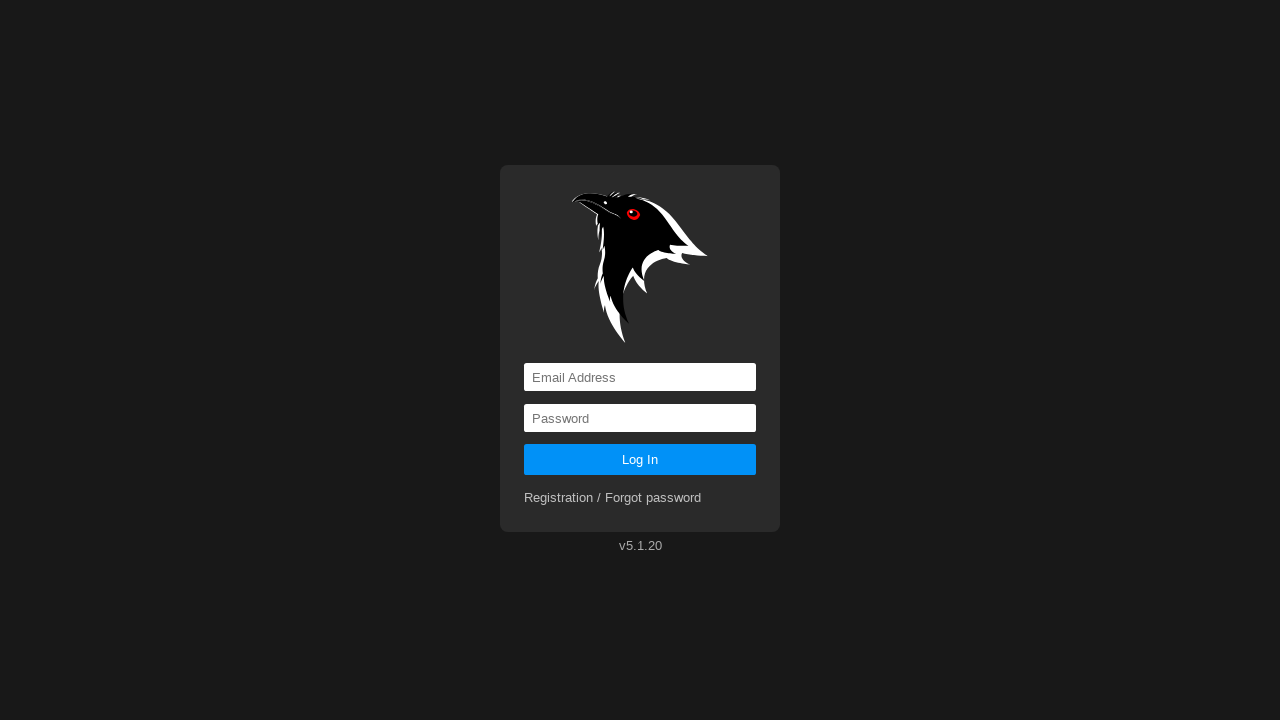

Navigated to Koel login page at https://qa.koel.app/
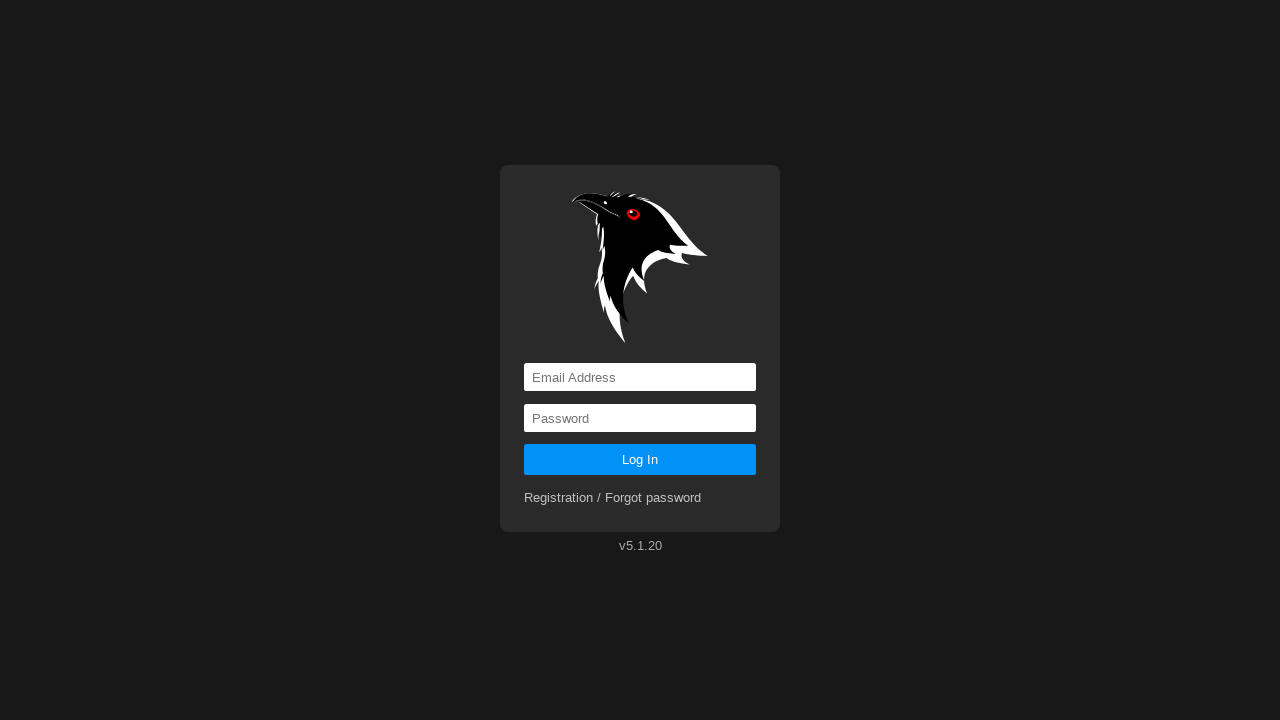

Verified page URL matches expected login page URL
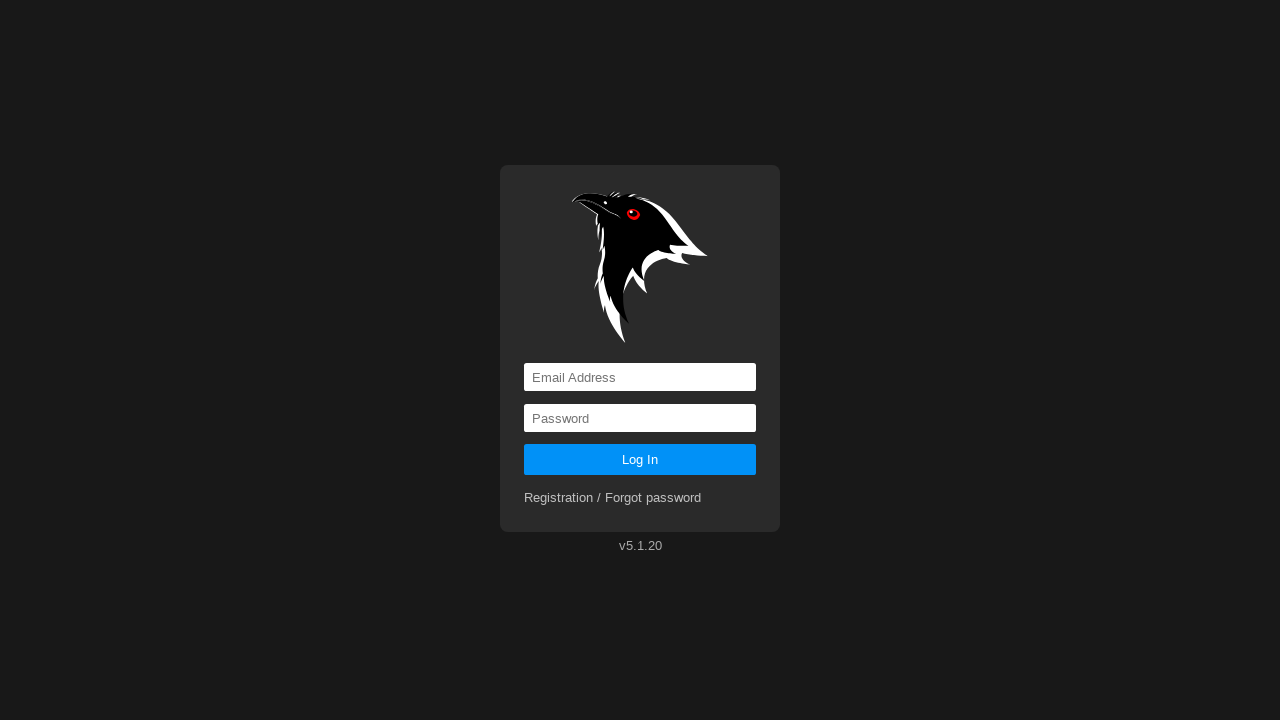

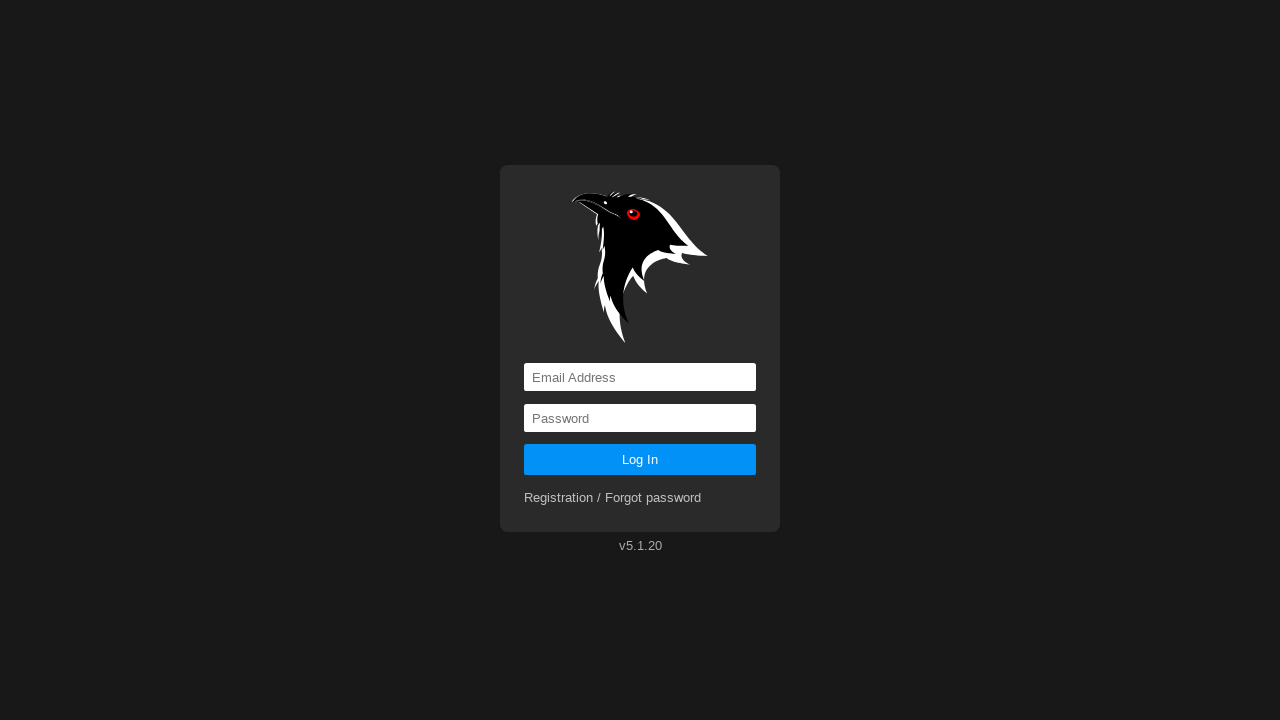